Tests a signup form by filling in first name, last name, and email fields, then submitting the form.

Starting URL: http://secure-retreat-92358.herokuapp.com/

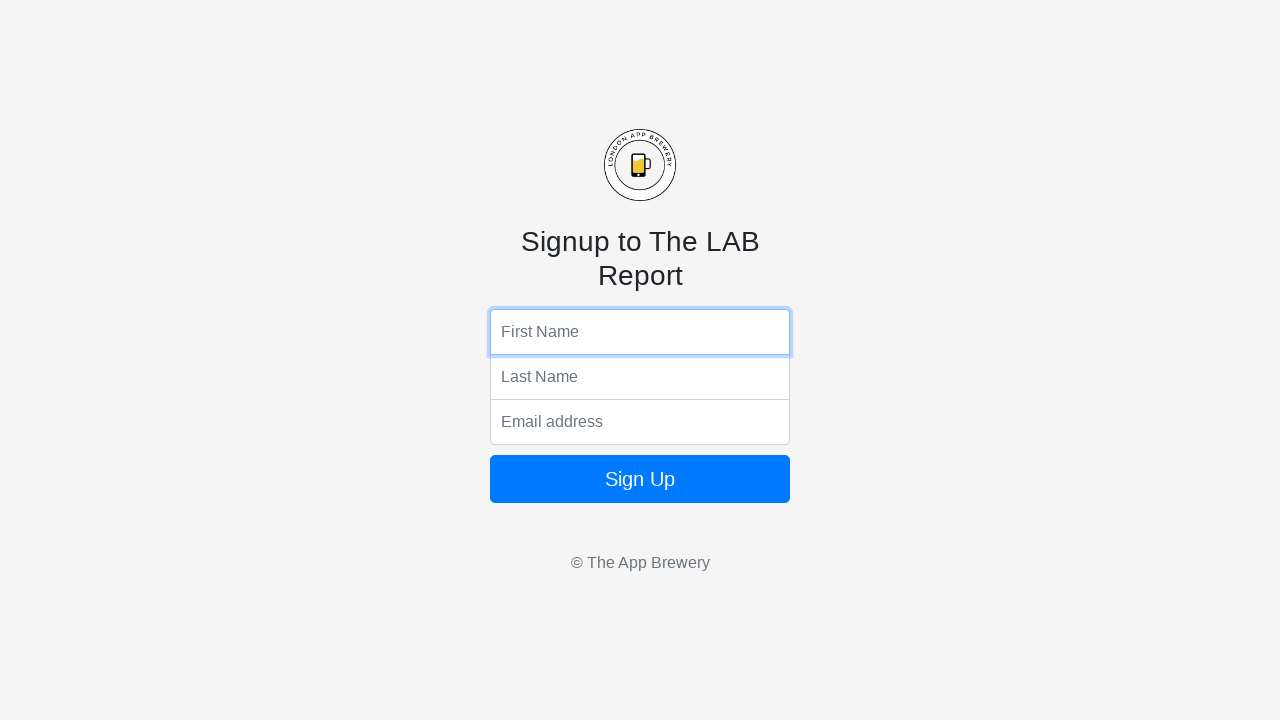

Clicked first name field at (640, 332) on input[name='fName']
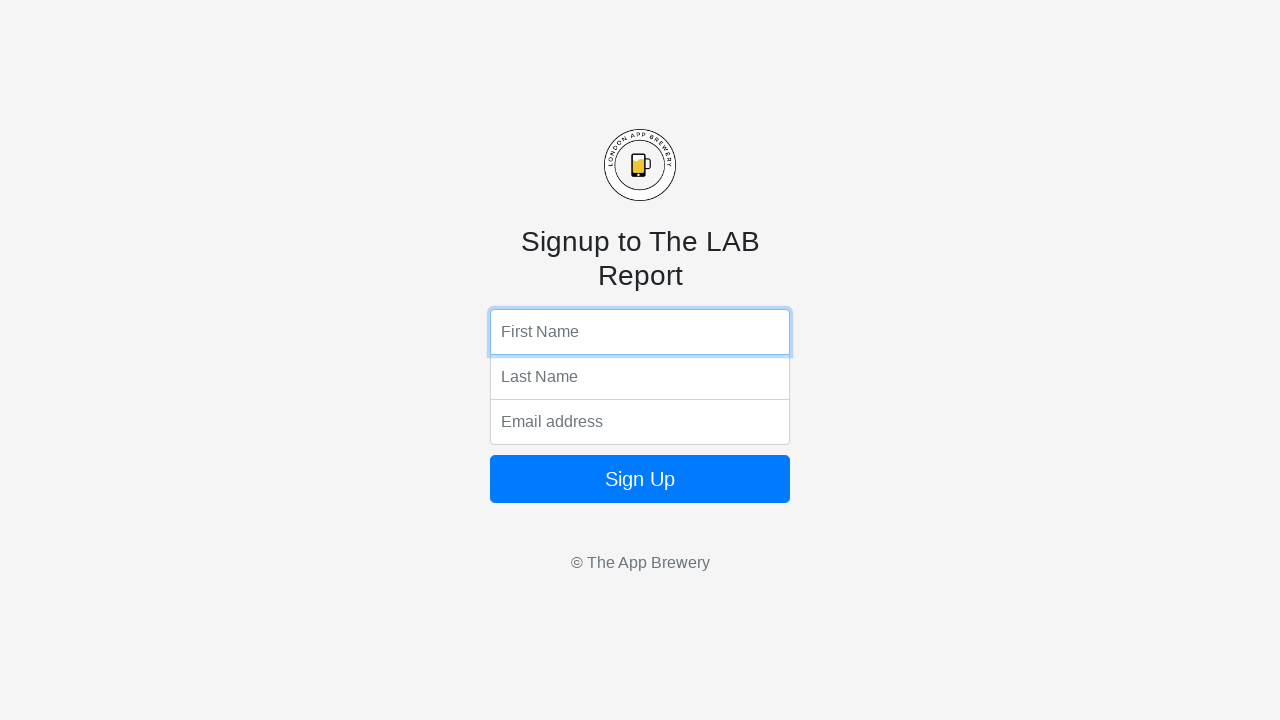

Filled first name field with 'Marcus' on input[name='fName']
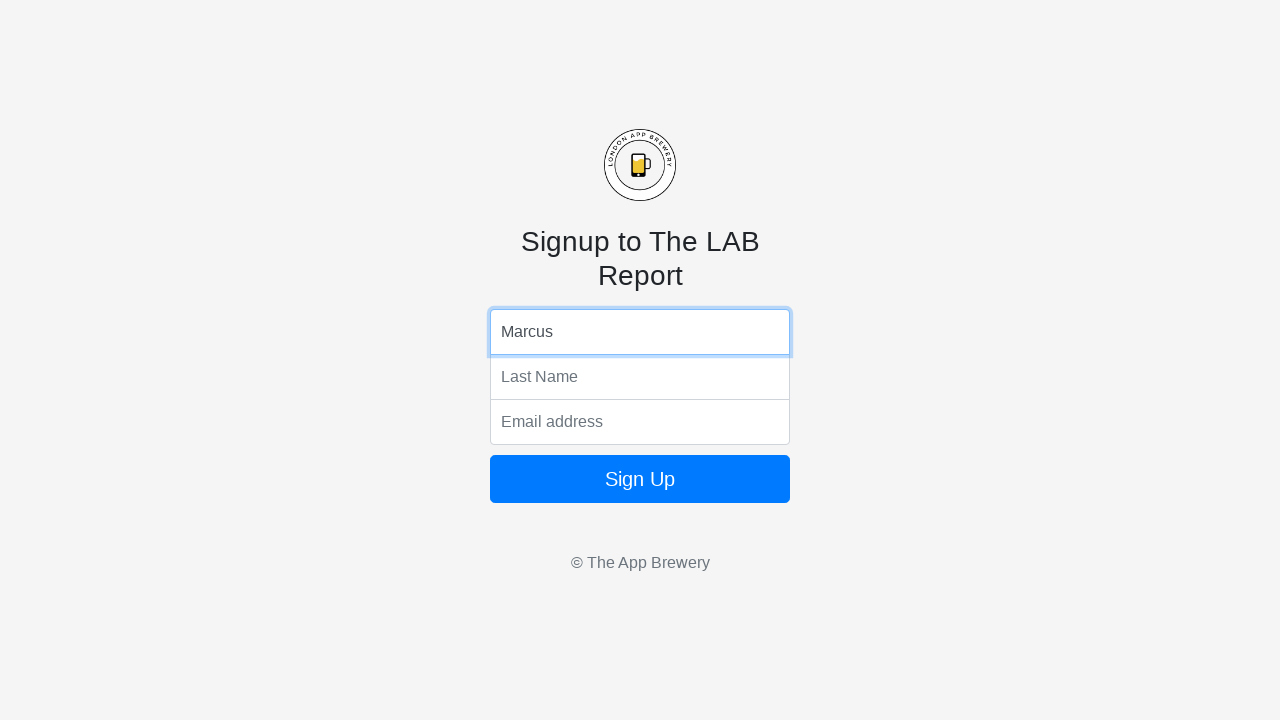

Clicked last name field at (640, 377) on input[name='lName']
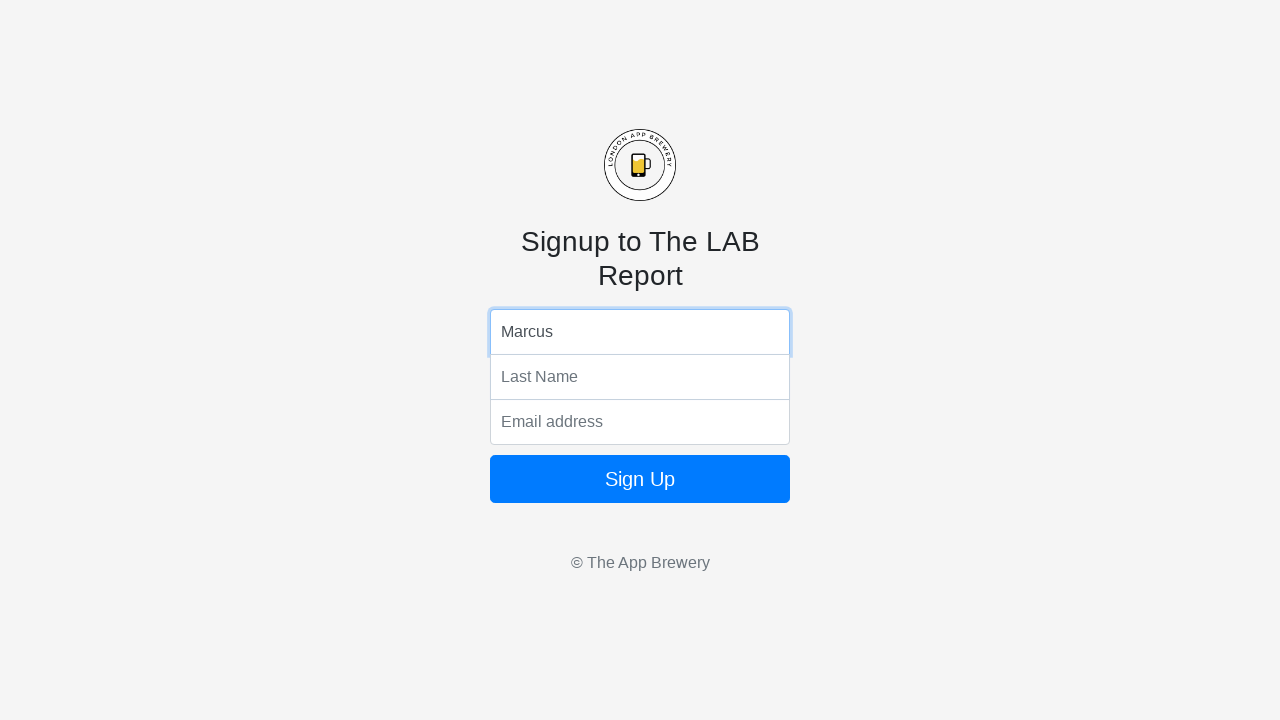

Filled last name field with 'Thompson' on input[name='lName']
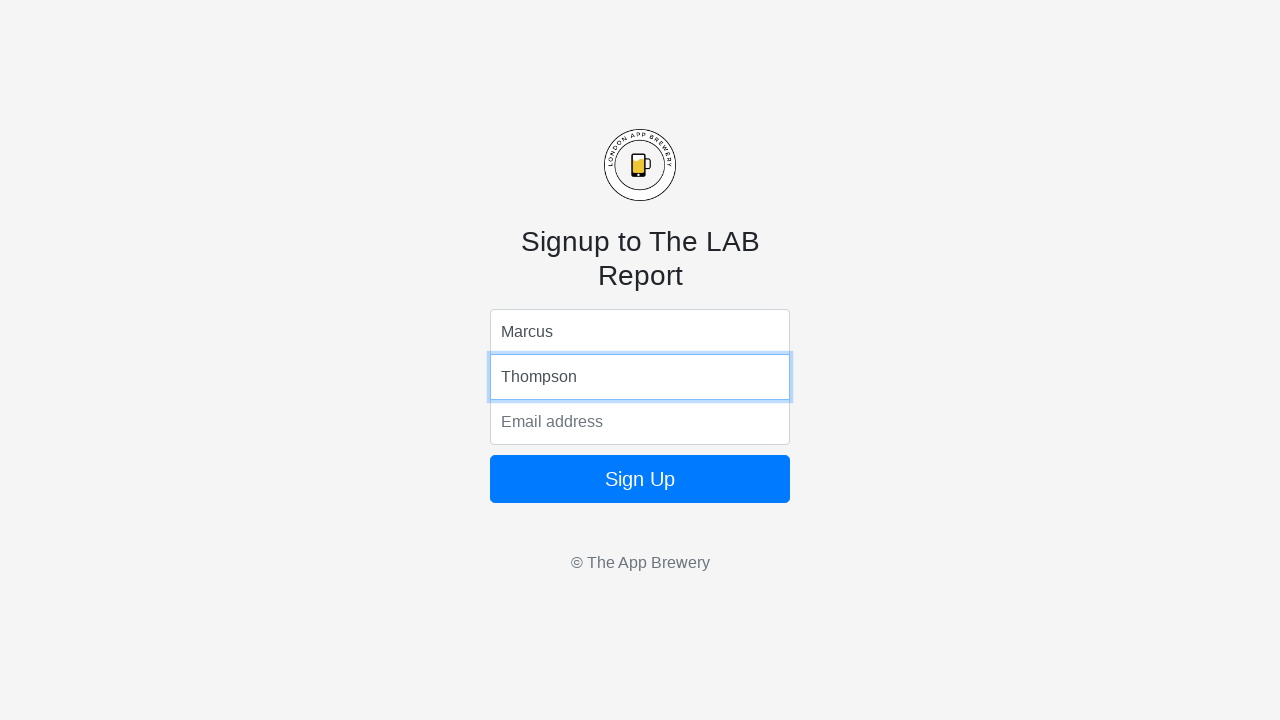

Clicked email field at (640, 422) on input[name='email']
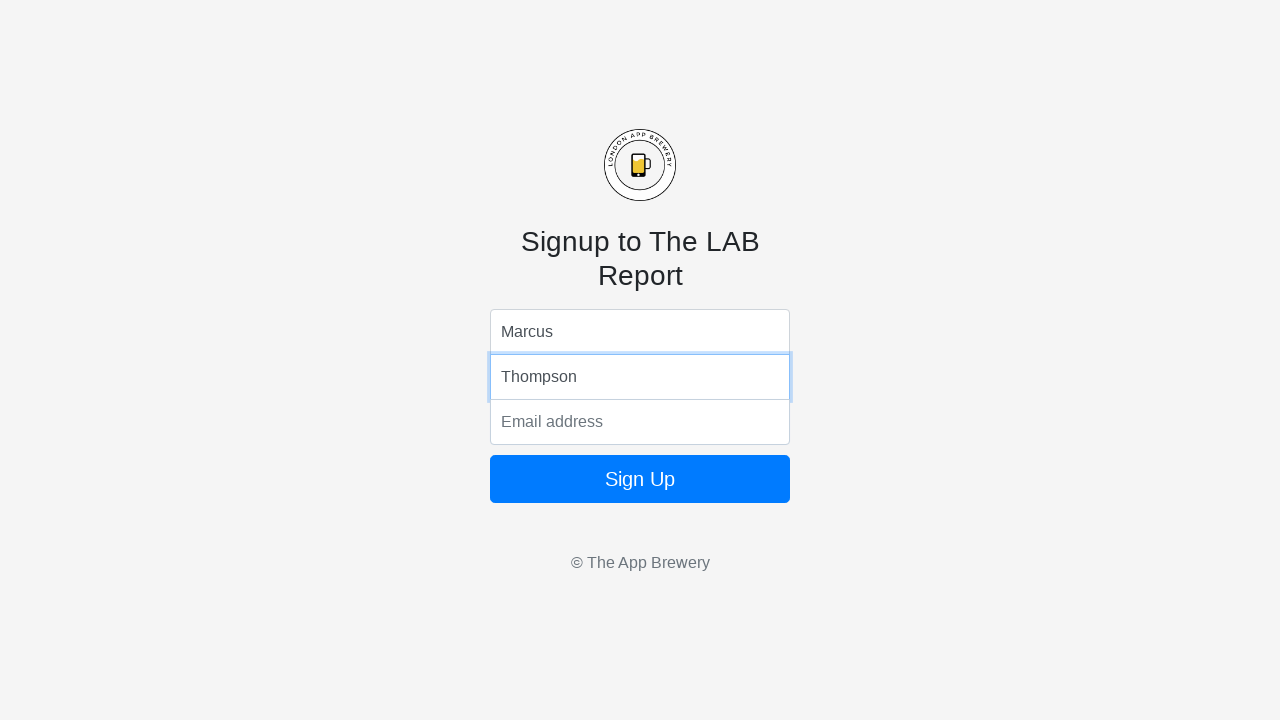

Filled email field with 'marcus.thompson@example.com' on input[name='email']
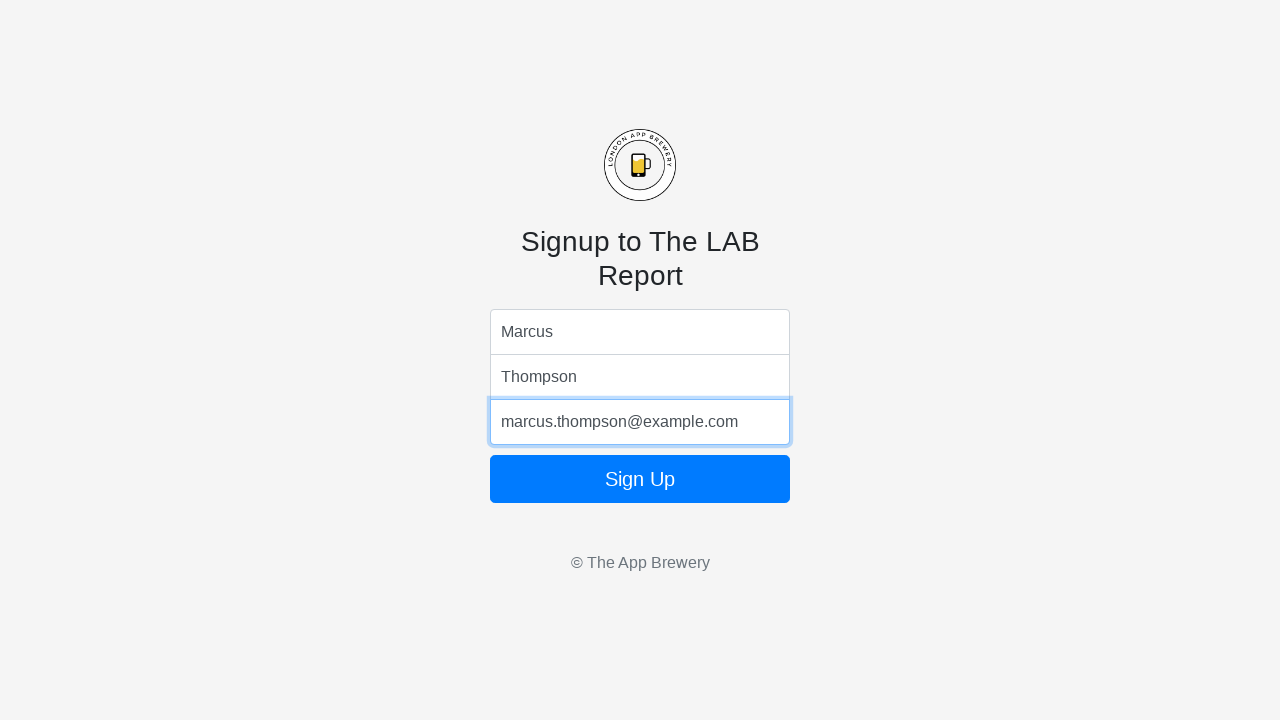

Clicked signup button to submit form at (640, 479) on xpath=//html/body/form/button
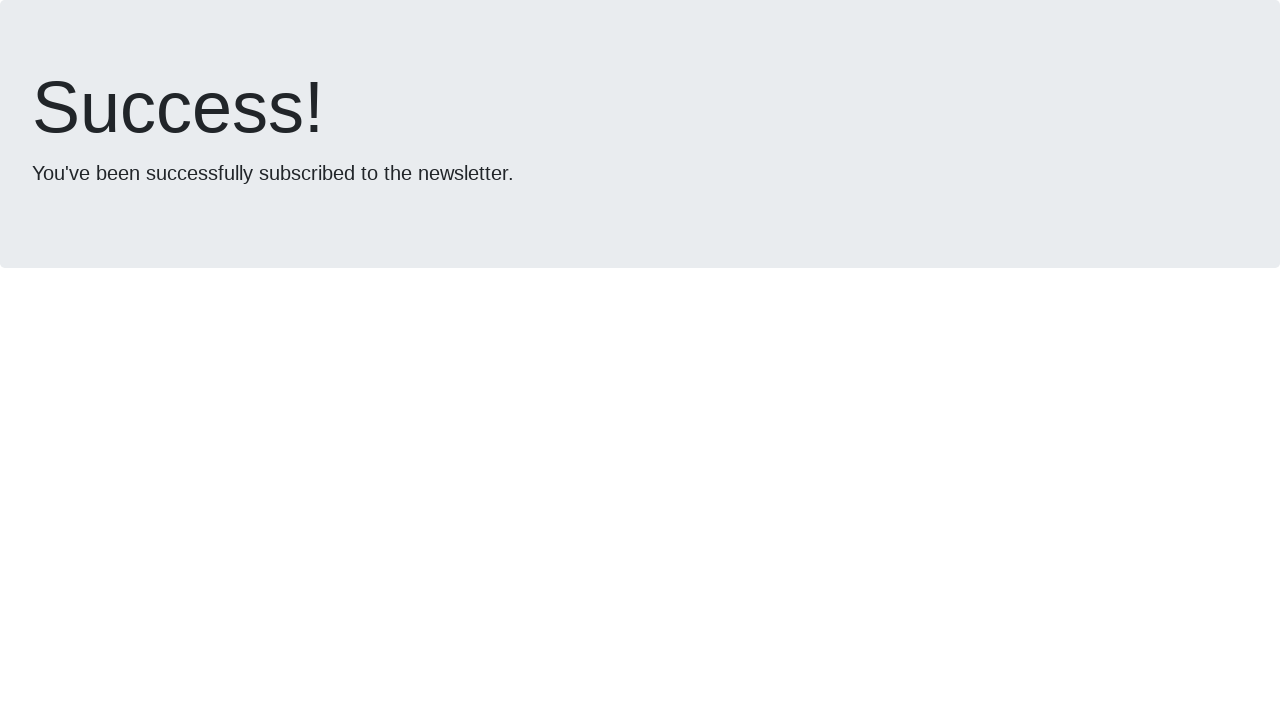

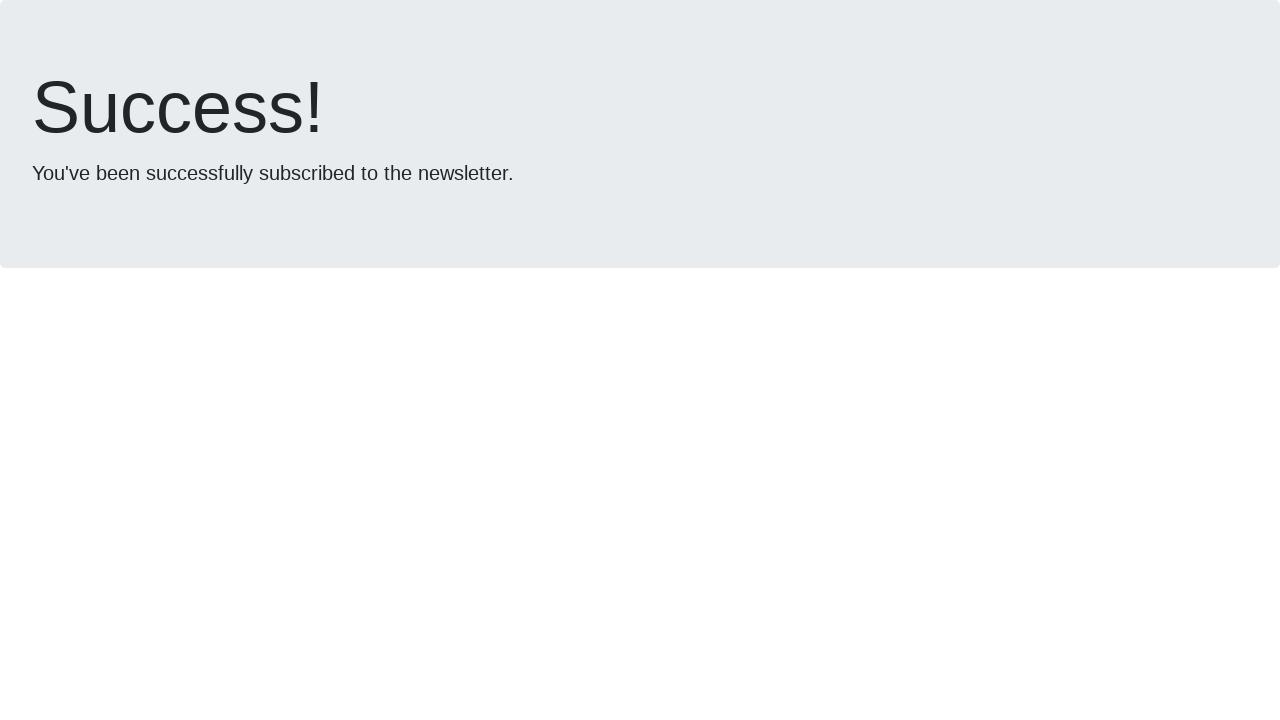